Tests adding specific vegetable items (Cucumber, Carrot, Beetroot) to a shopping cart on an e-commerce practice site by iterating through products and clicking the add button for matching items.

Starting URL: https://rahulshettyacademy.com/seleniumPractise/

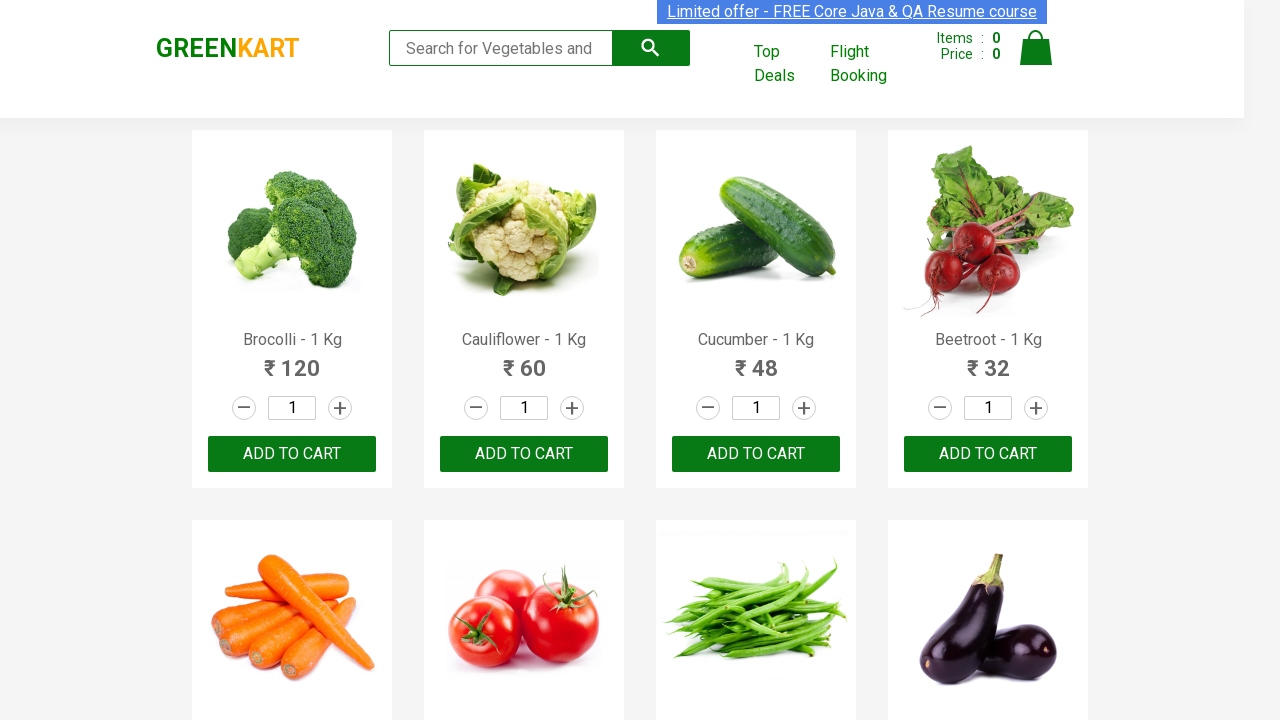

Product list loaded, h4.product-name elements are visible
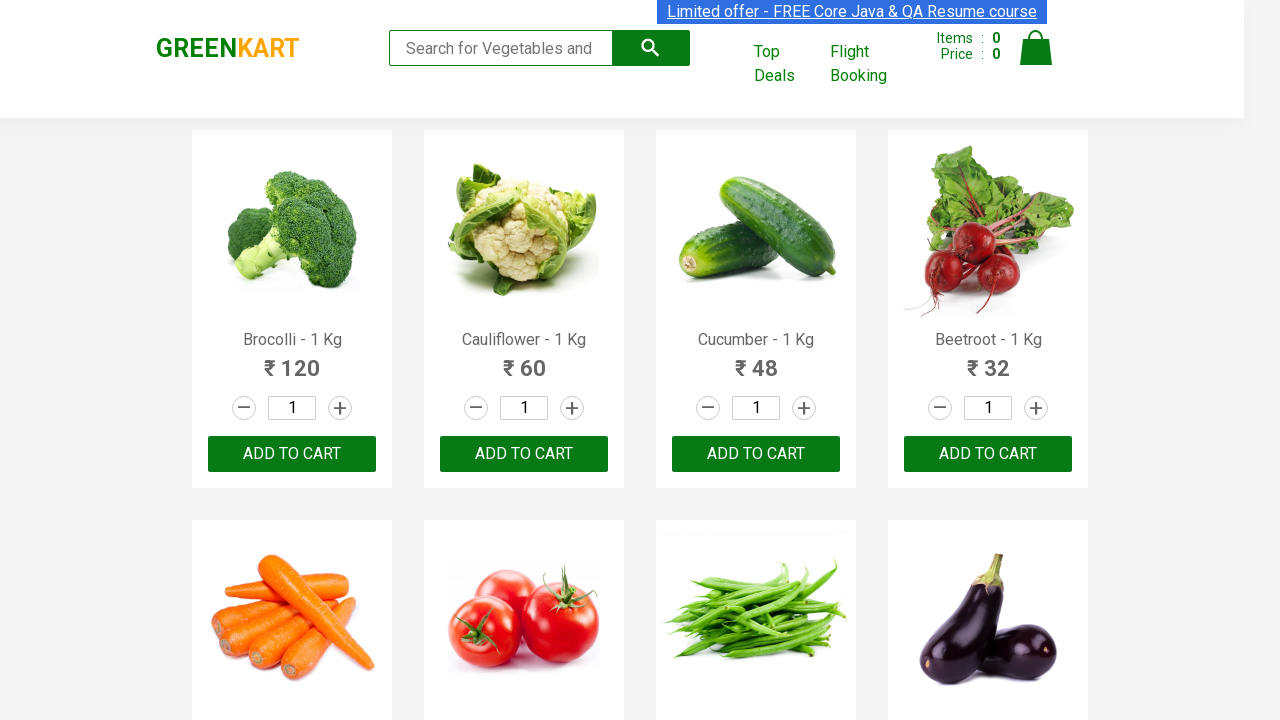

Retrieved all product name elements from the page
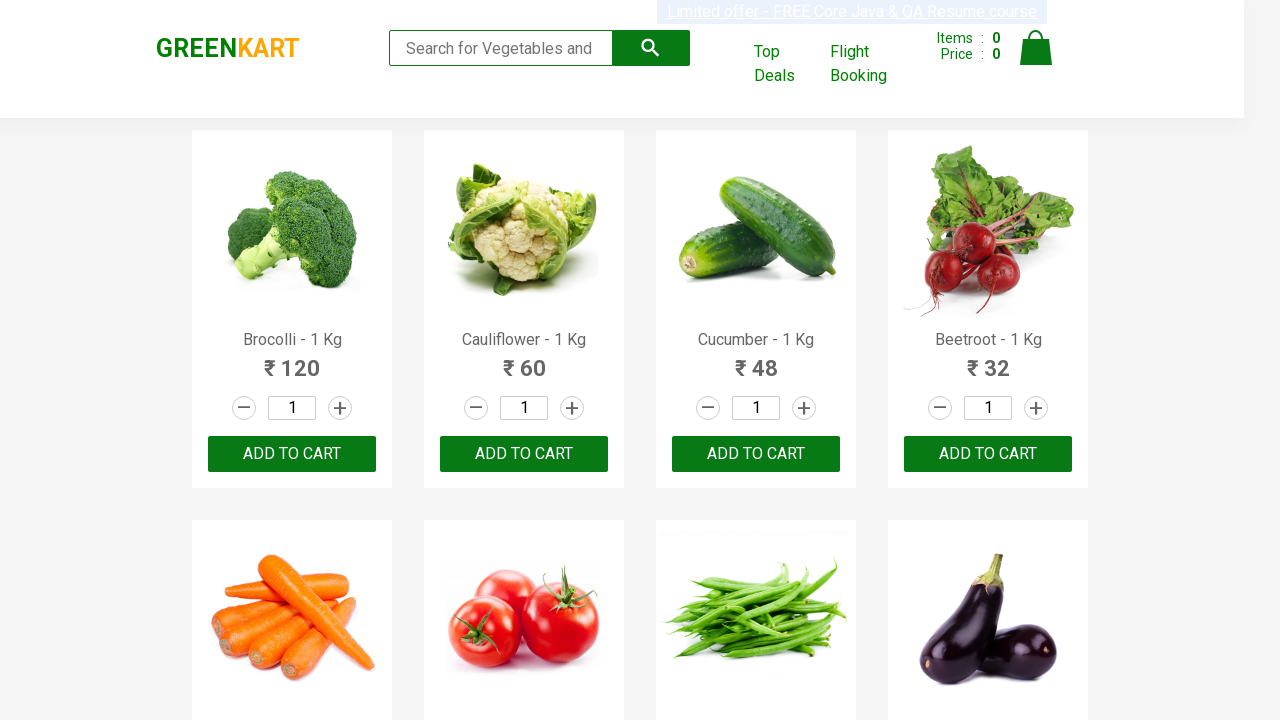

Added 'Cucumber' to cart by clicking add button at (756, 454) on div.product-action button >> nth=2
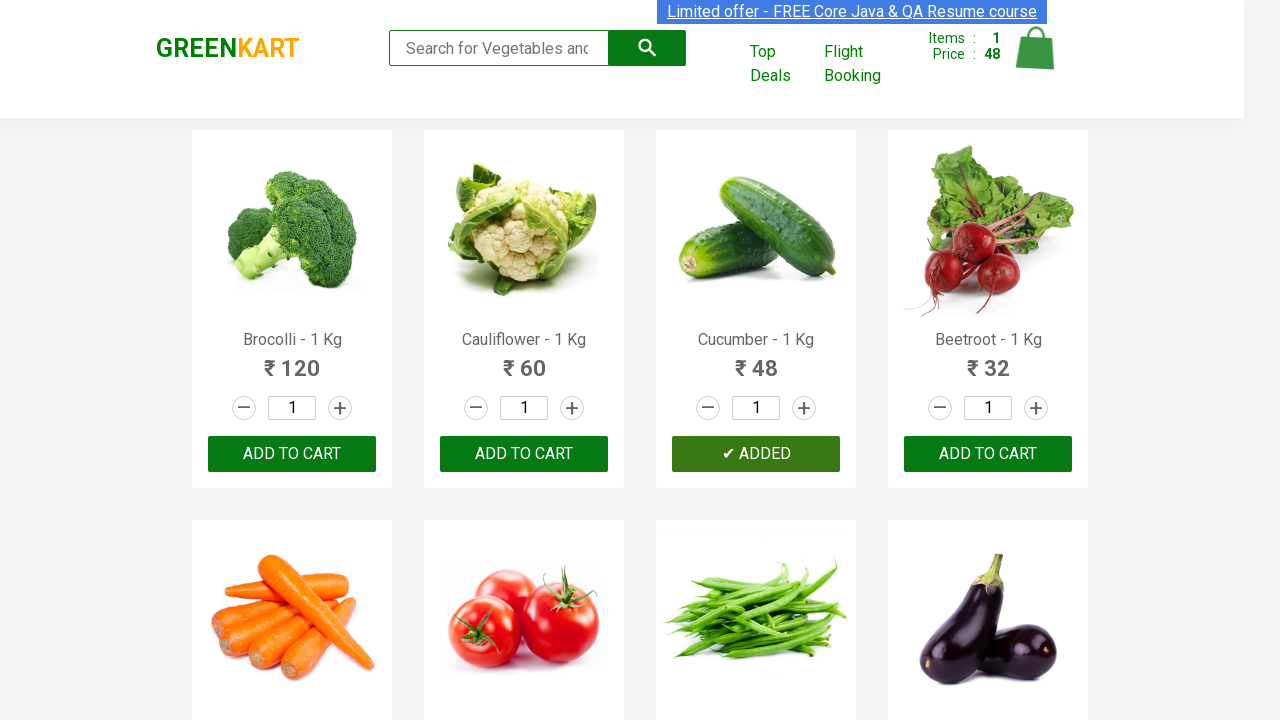

Added 'Beetroot' to cart by clicking add button at (988, 454) on div.product-action button >> nth=3
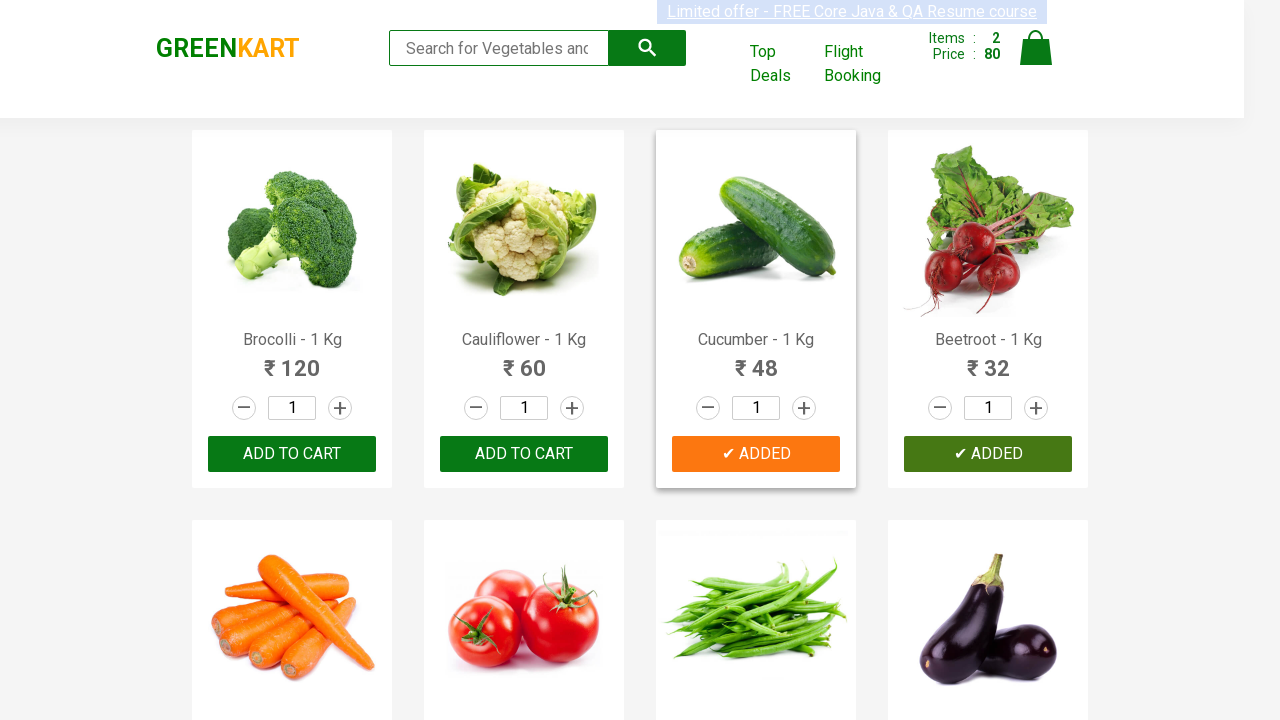

Added 'Carrot' to cart by clicking add button at (292, 360) on div.product-action button >> nth=4
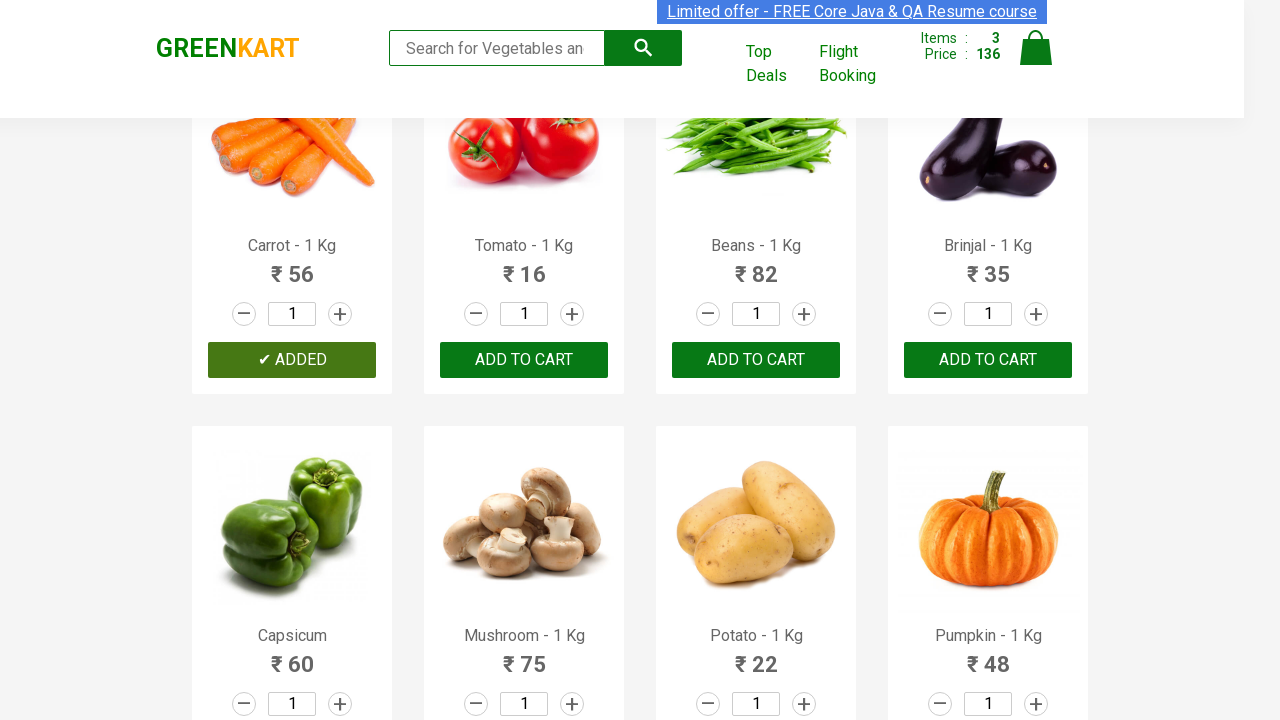

All required items (Cucumber, Carrot, Beetroot) have been added to cart
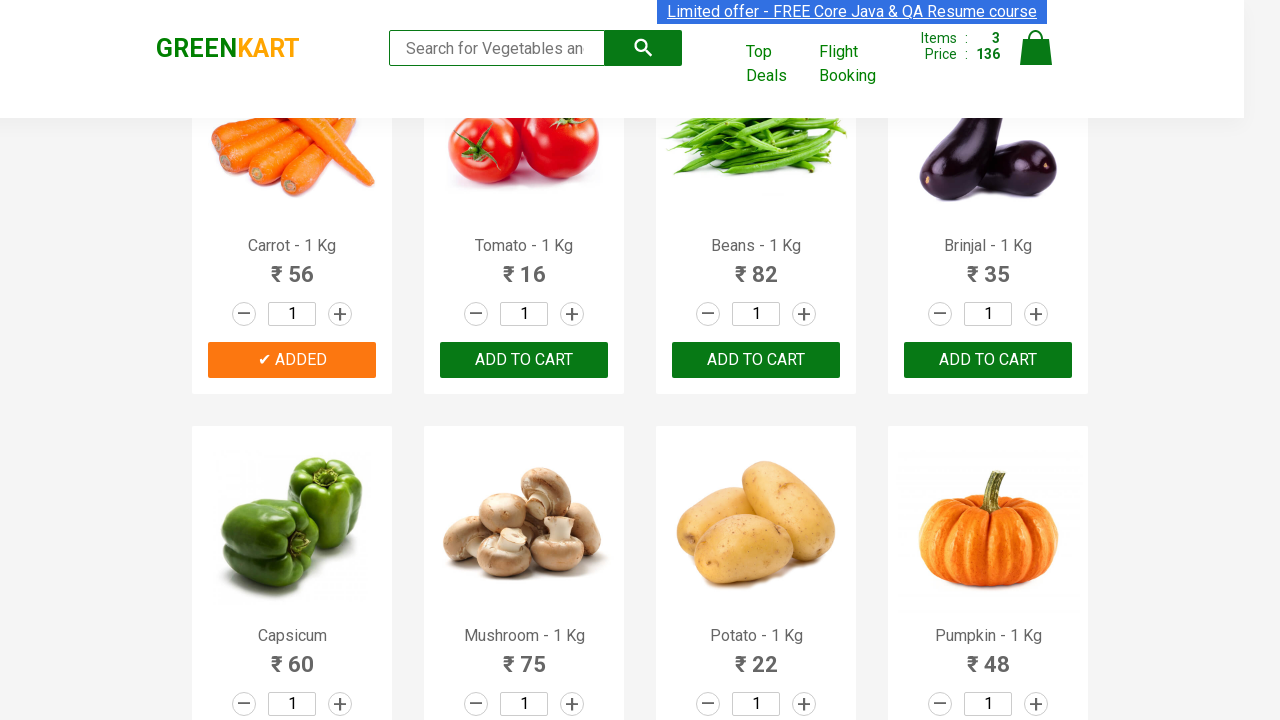

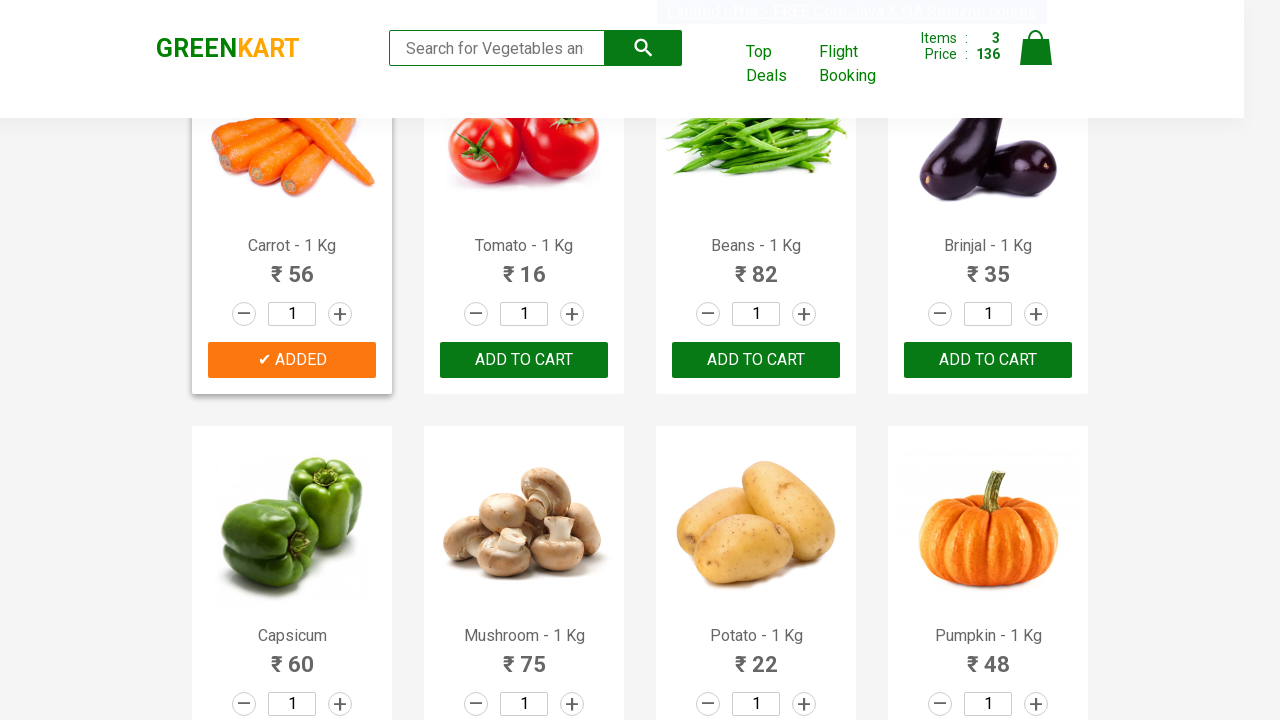